Tests basic browser navigation commands by visiting a website, navigating to another site, then using browser back and forward navigation

Starting URL: http://games24x7.com

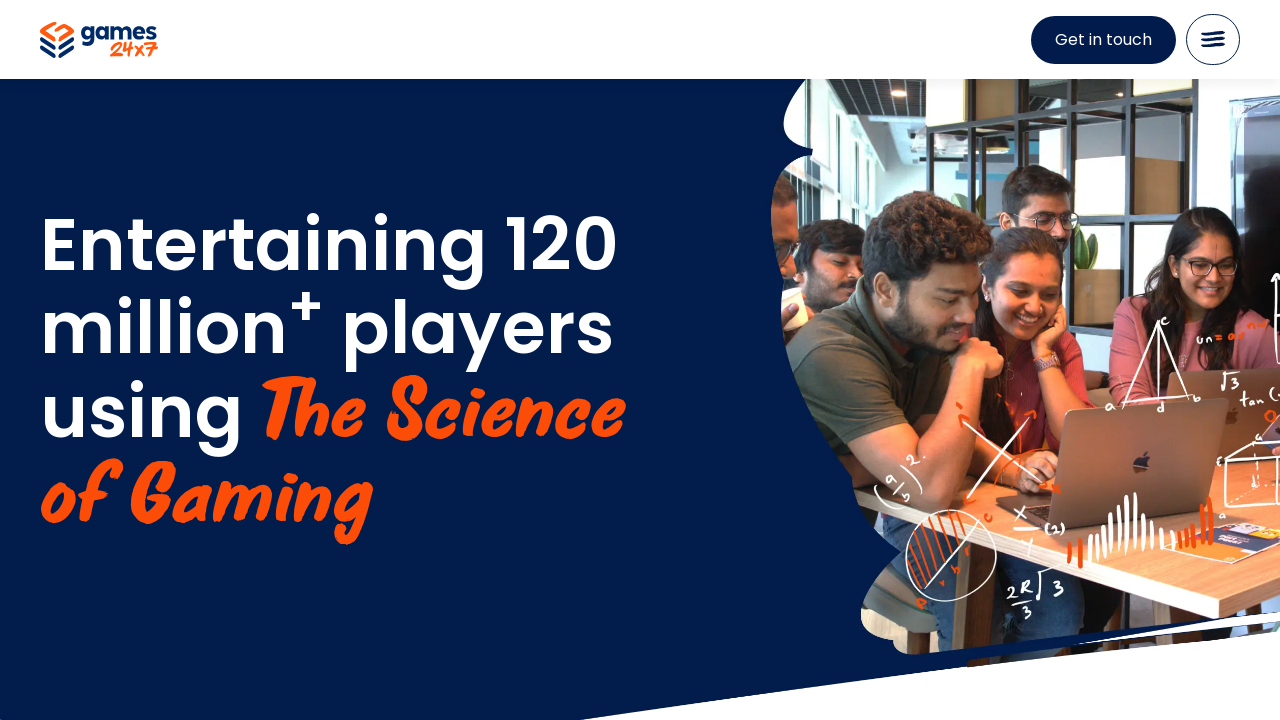

Set viewport size to 1920x1080
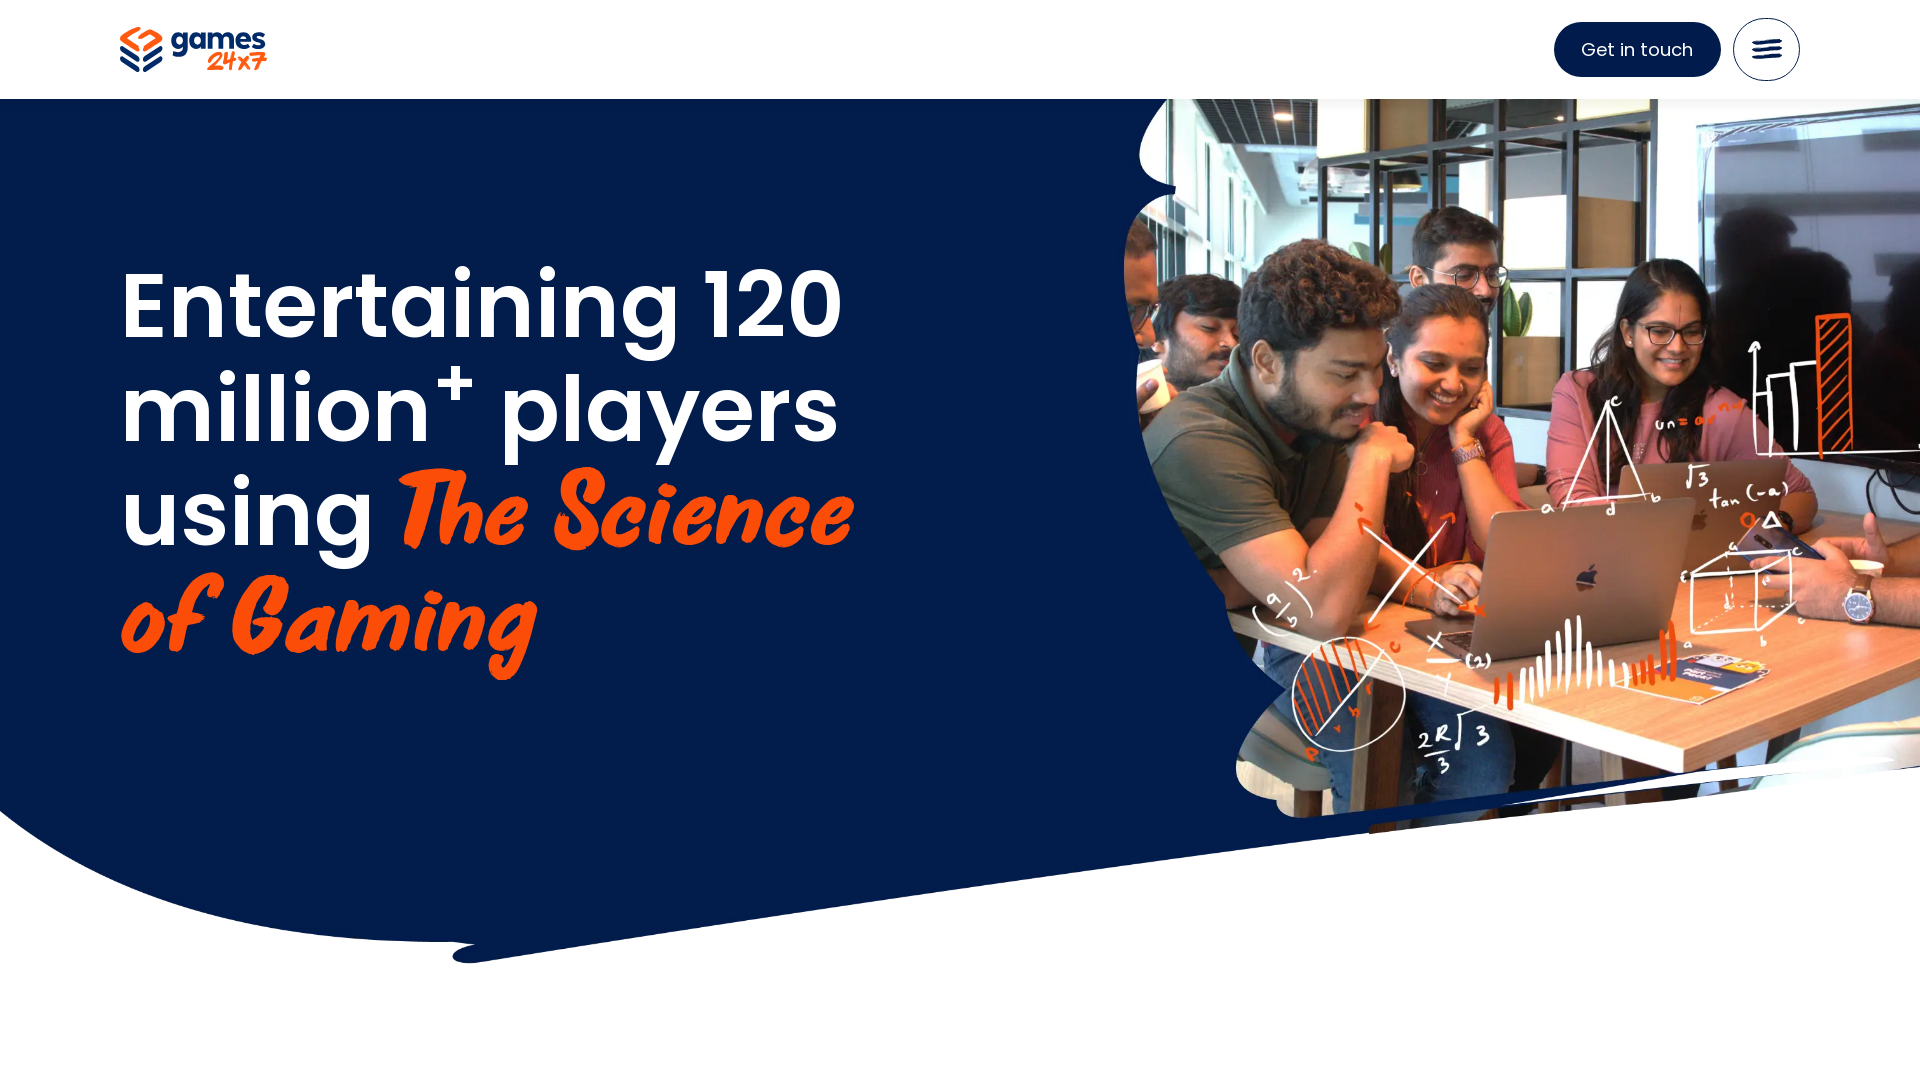

Navigated to Selenium HQ website
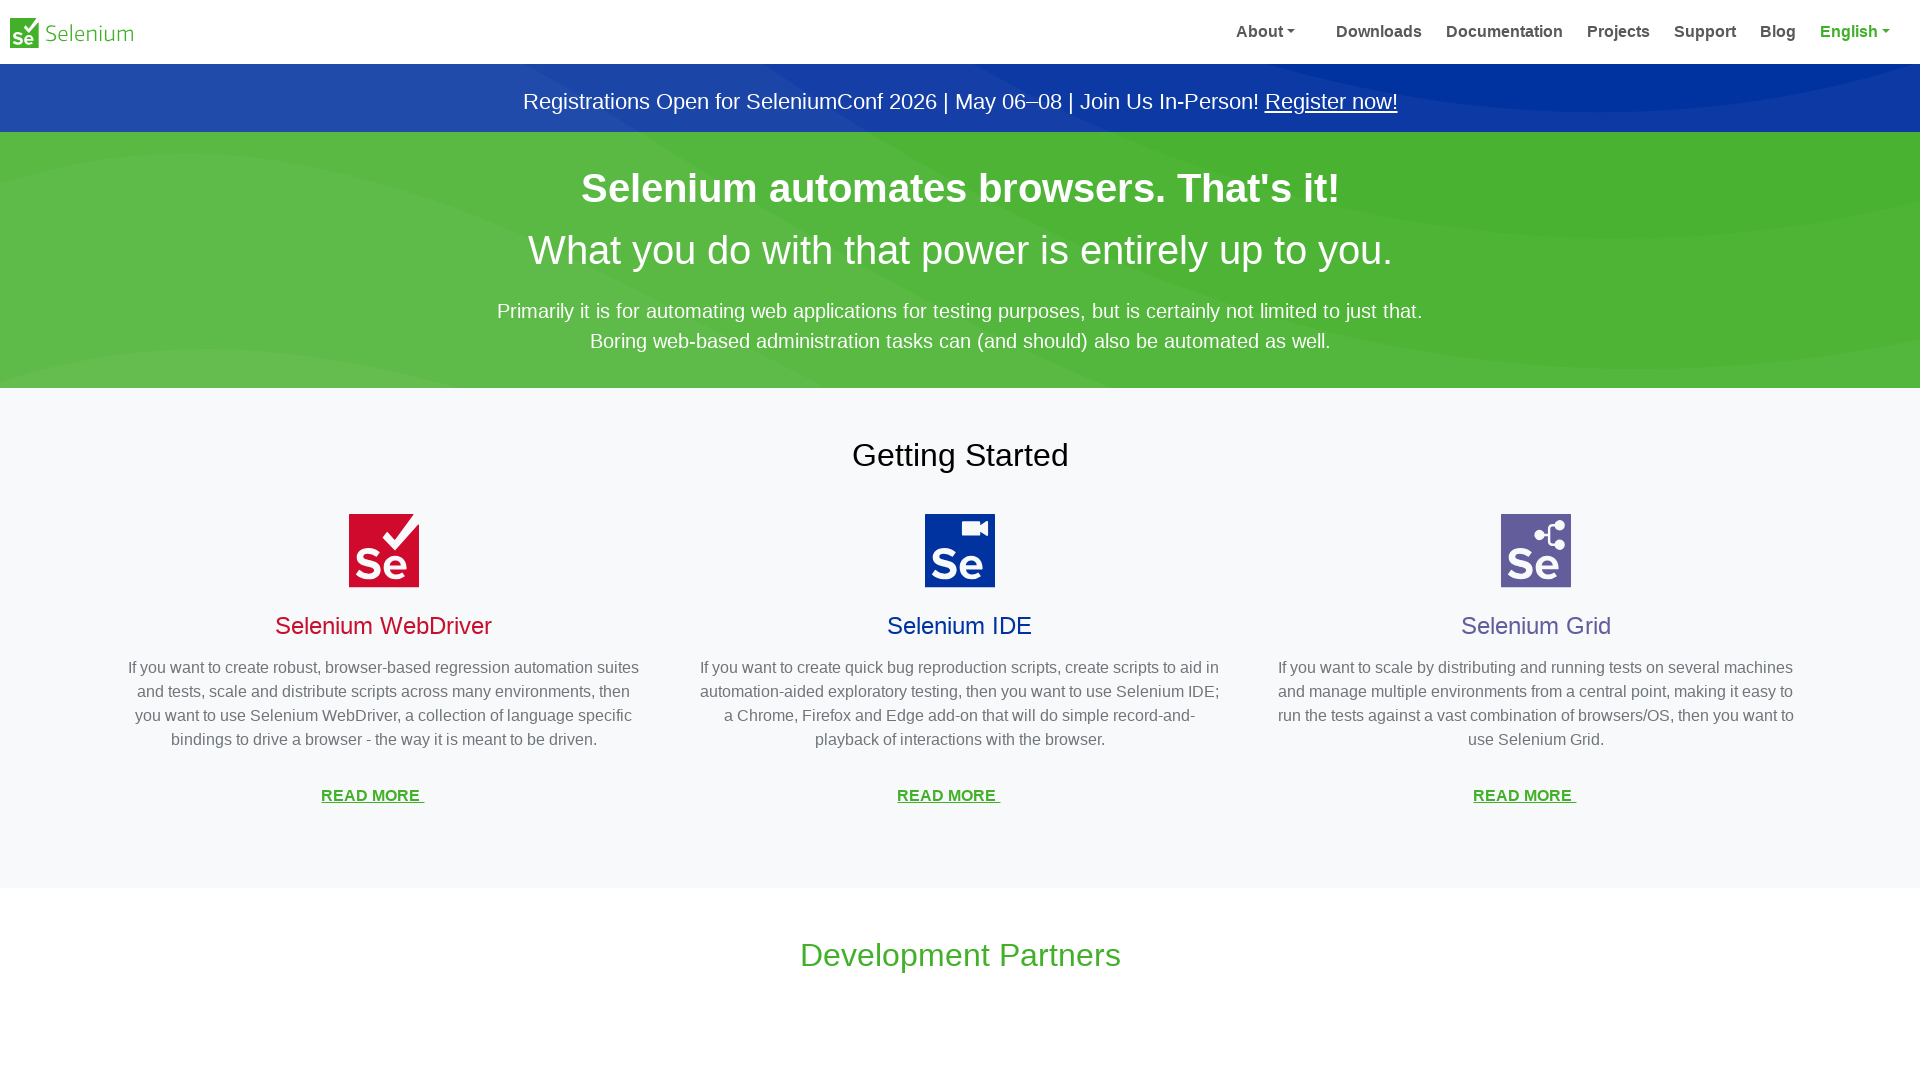

Navigated back to previous page (games24x7.com)
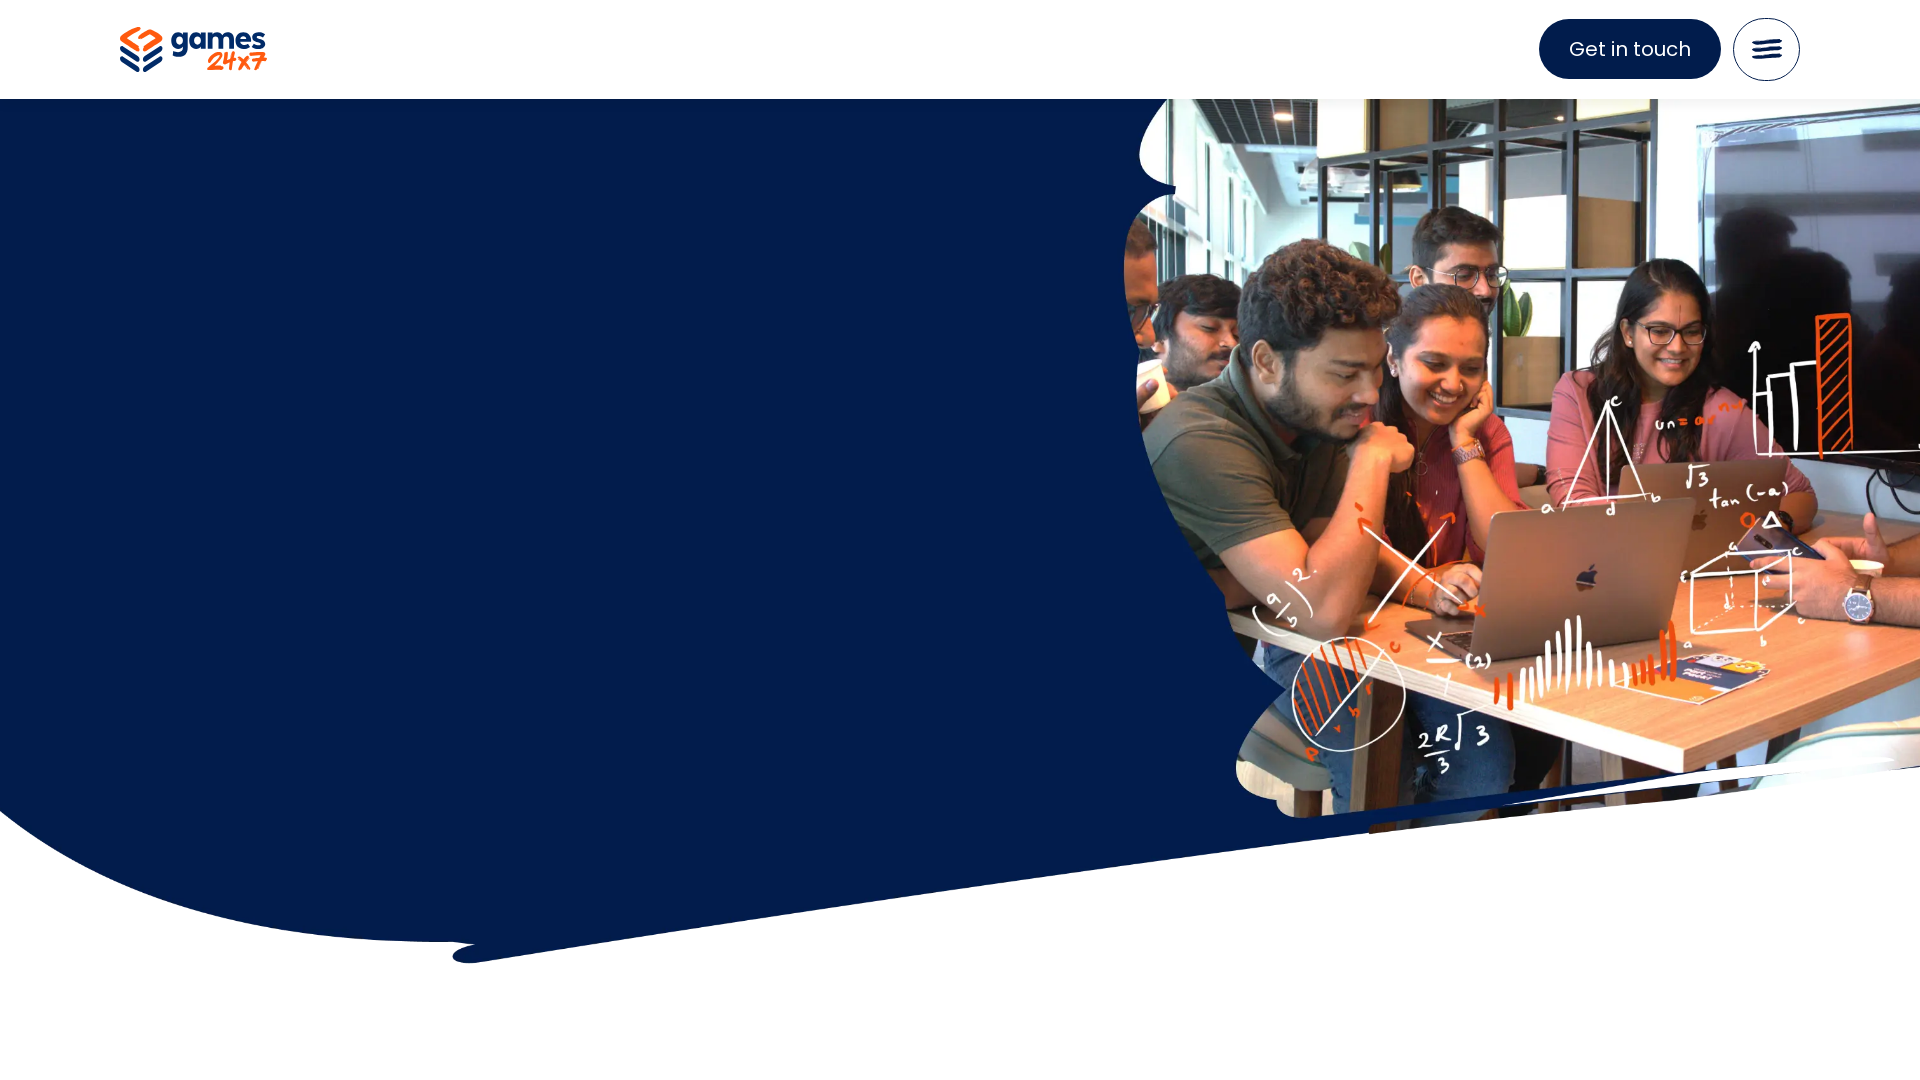

Navigated forward to Selenium HQ website
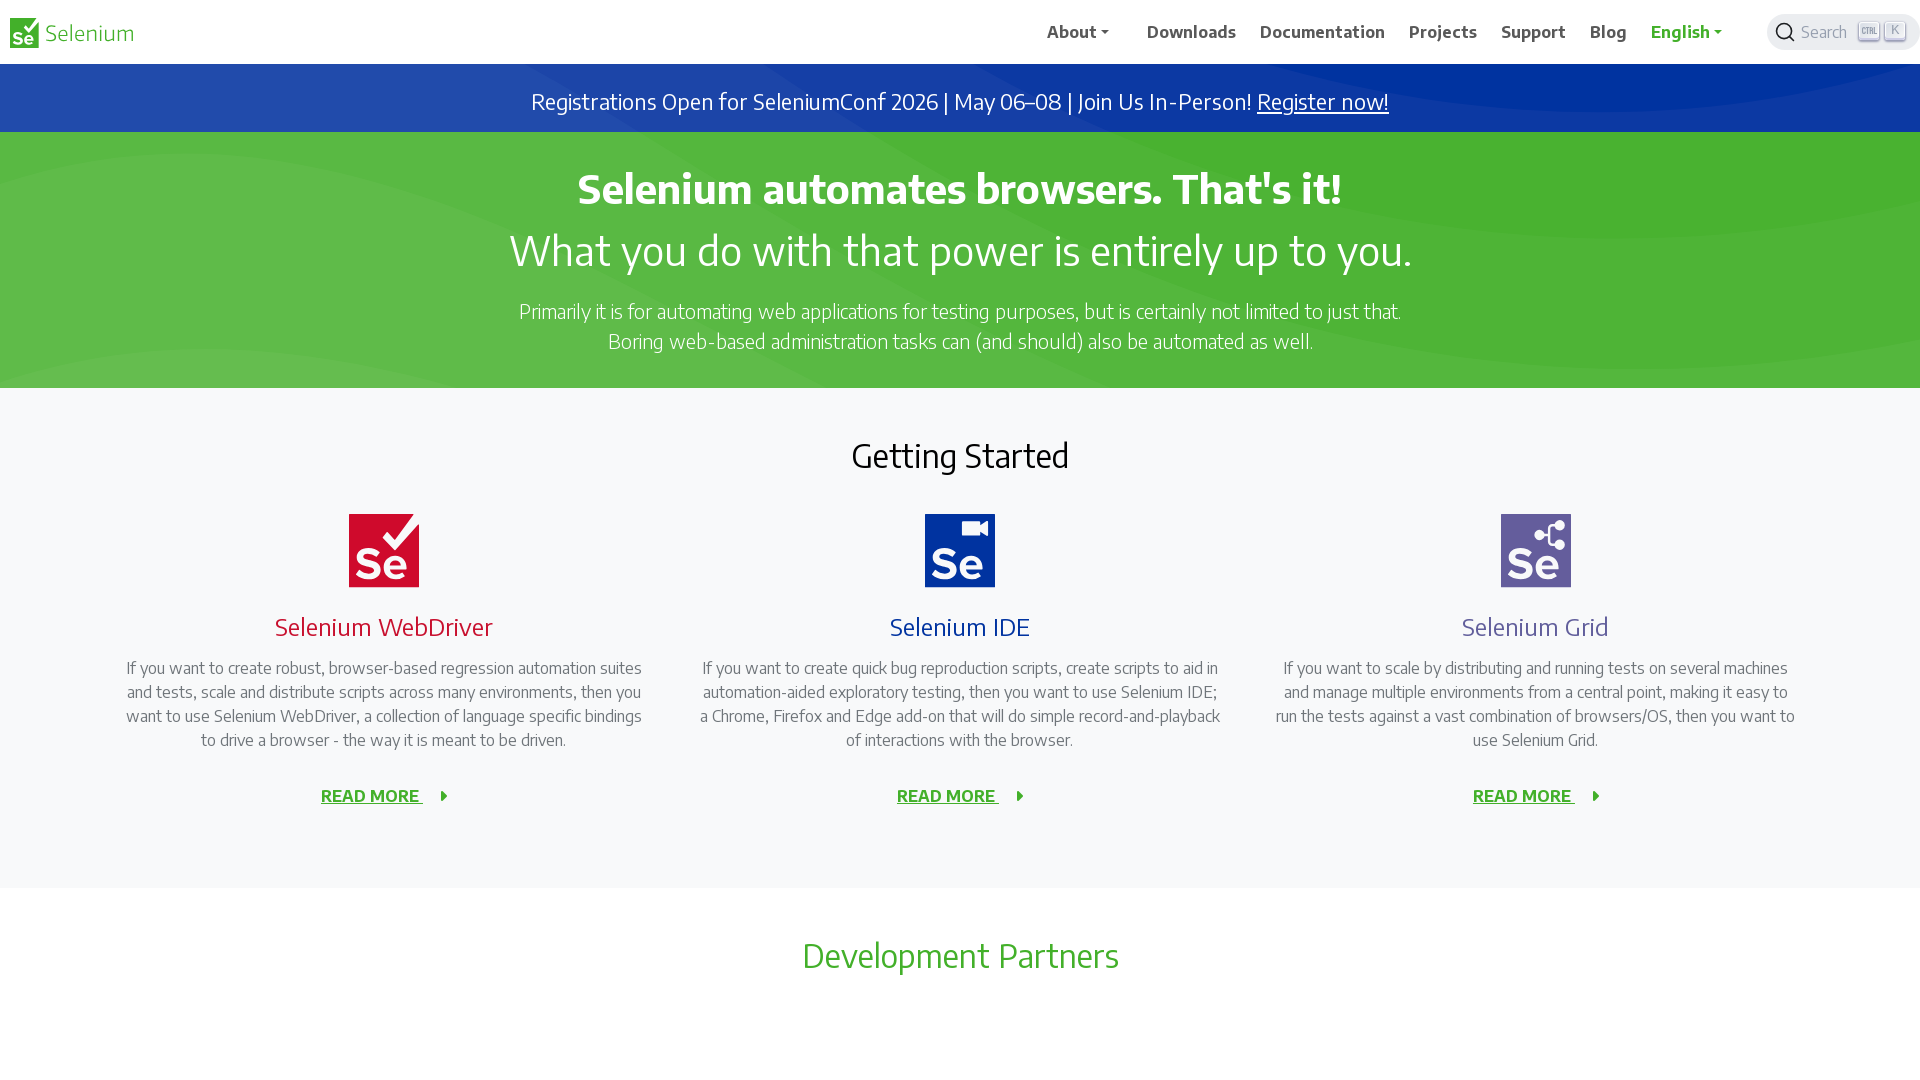

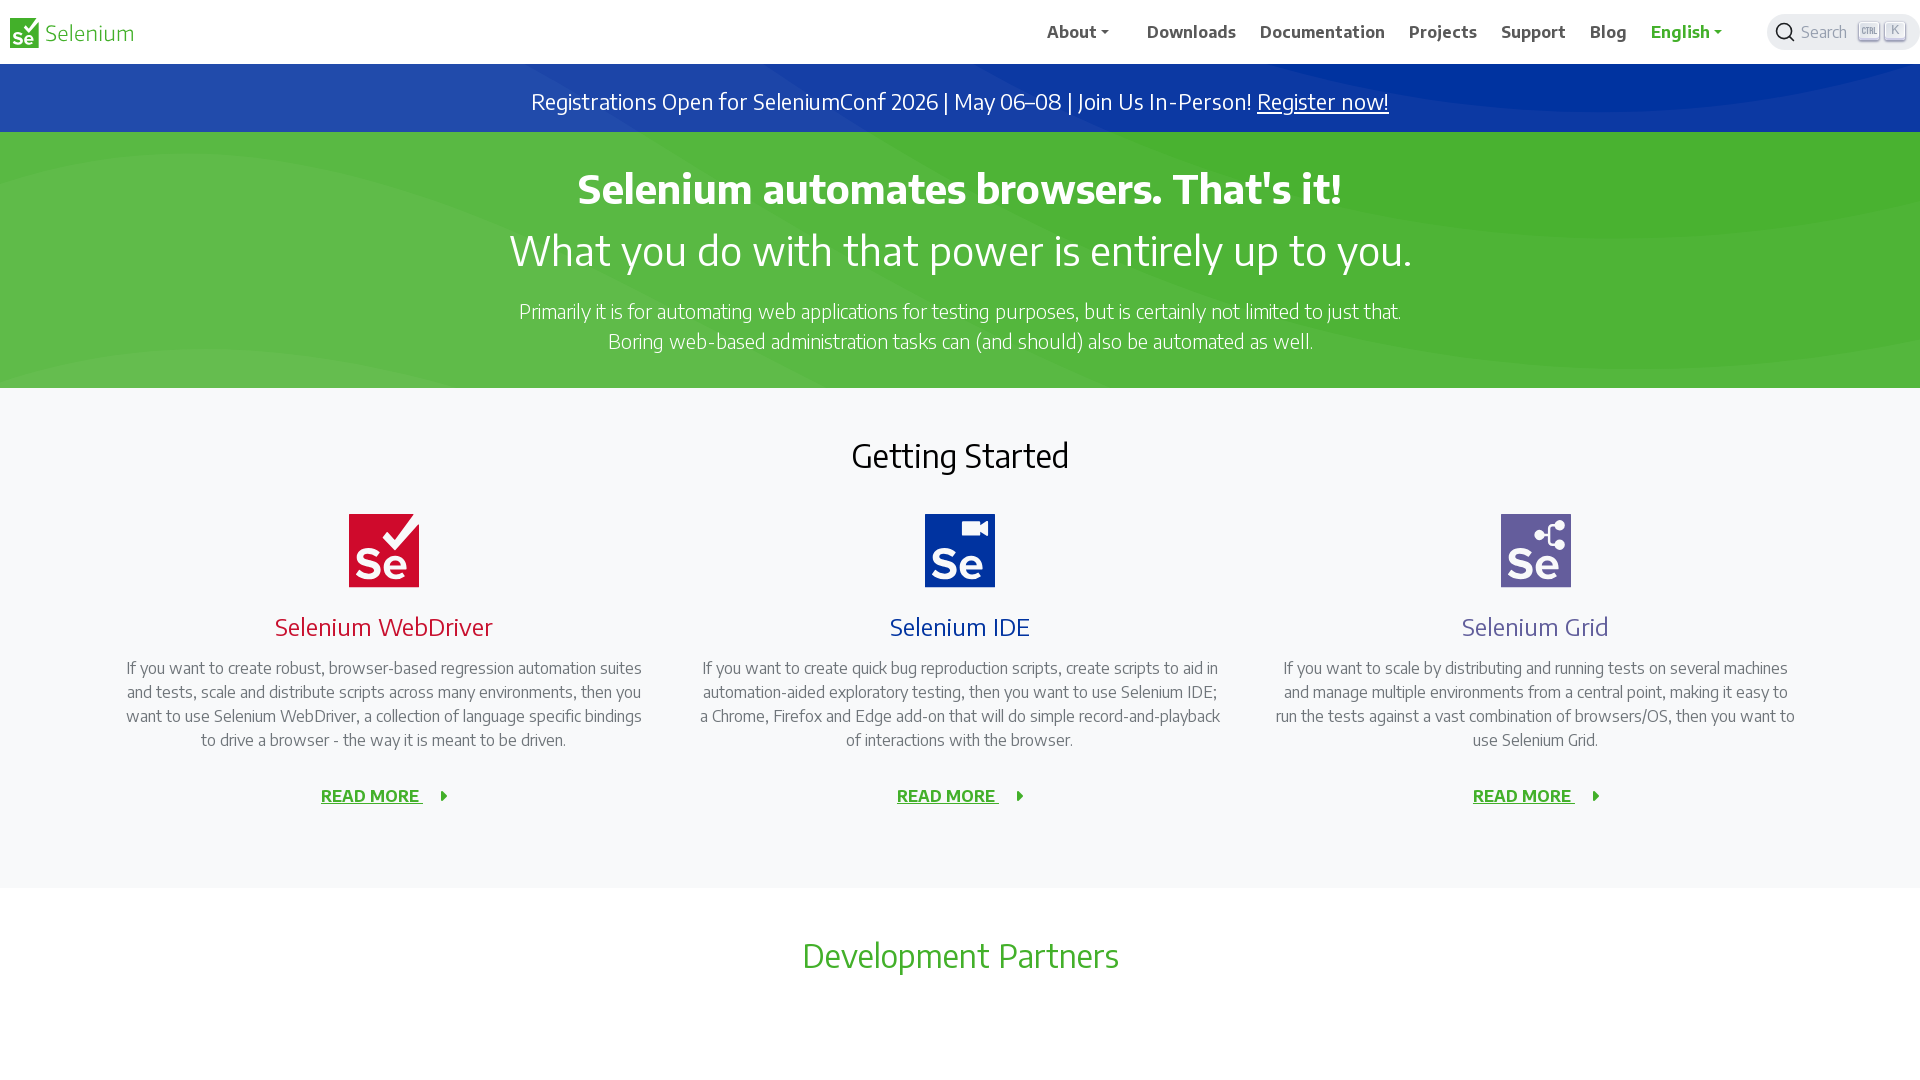